Tests form filling functionality on a practice website including text inputs, checkbox, radio button, dropdown selection, and form submission with success verification.

Starting URL: https://rahulshettyacademy.com/angularpractice/

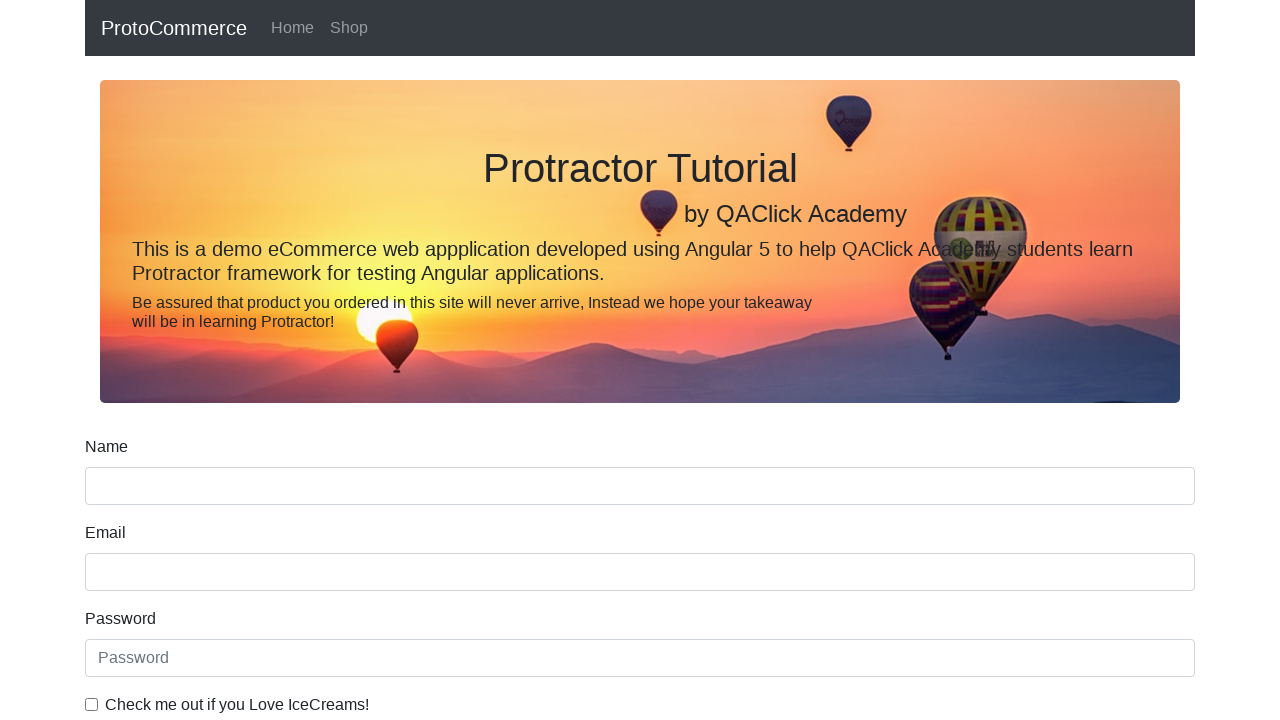

Filled email field with 'hello@gmail.com' on input[name='email']
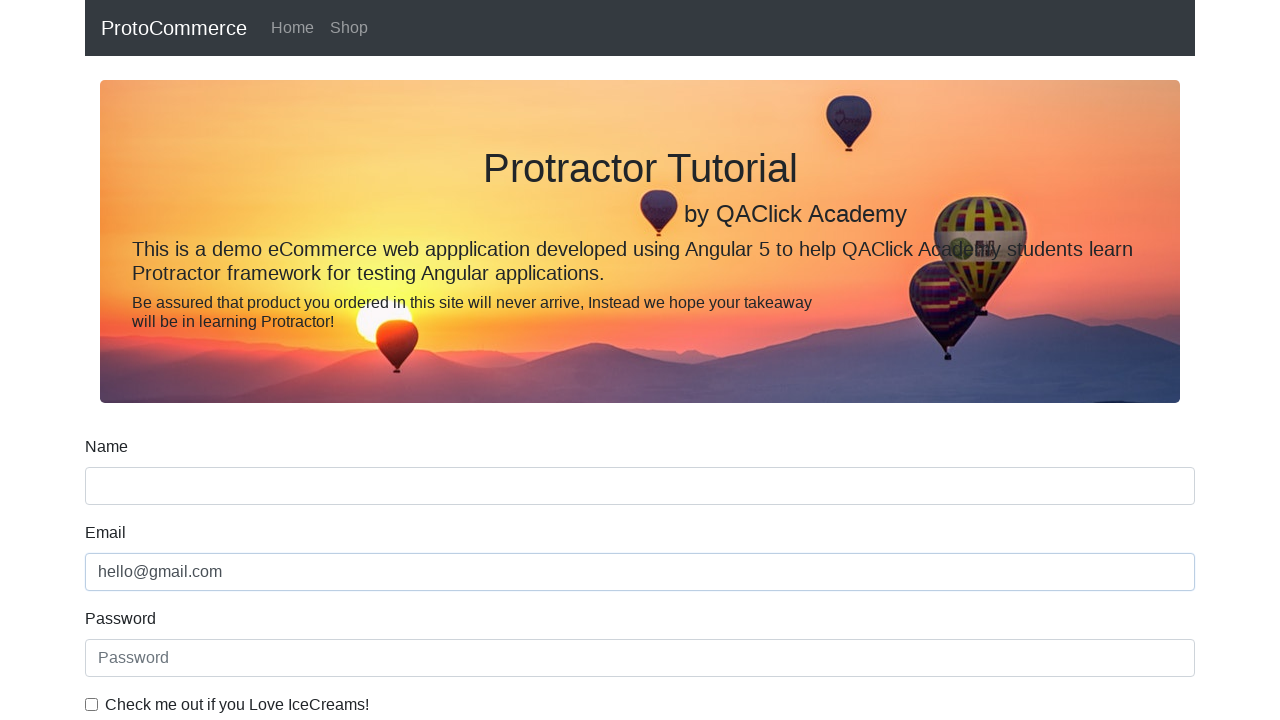

Filled password field with '123456' on #exampleInputPassword1
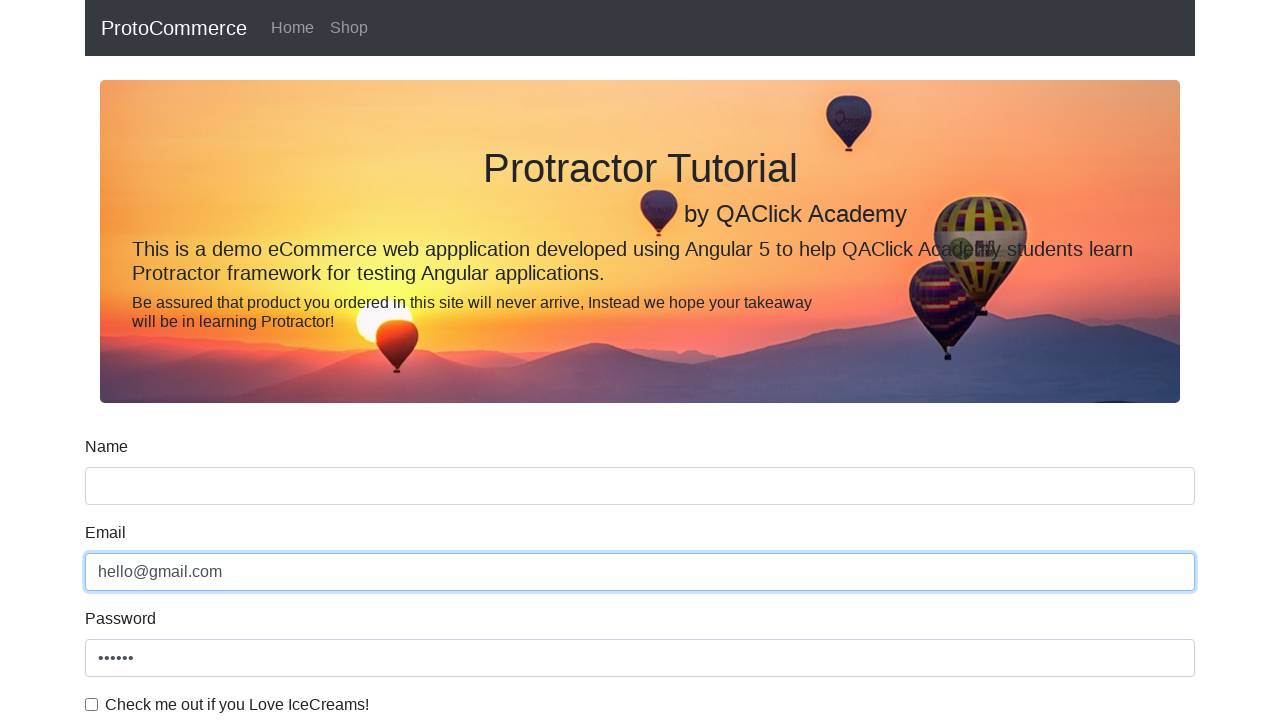

Clicked checkbox to enable form agreement at (92, 704) on #exampleCheck1
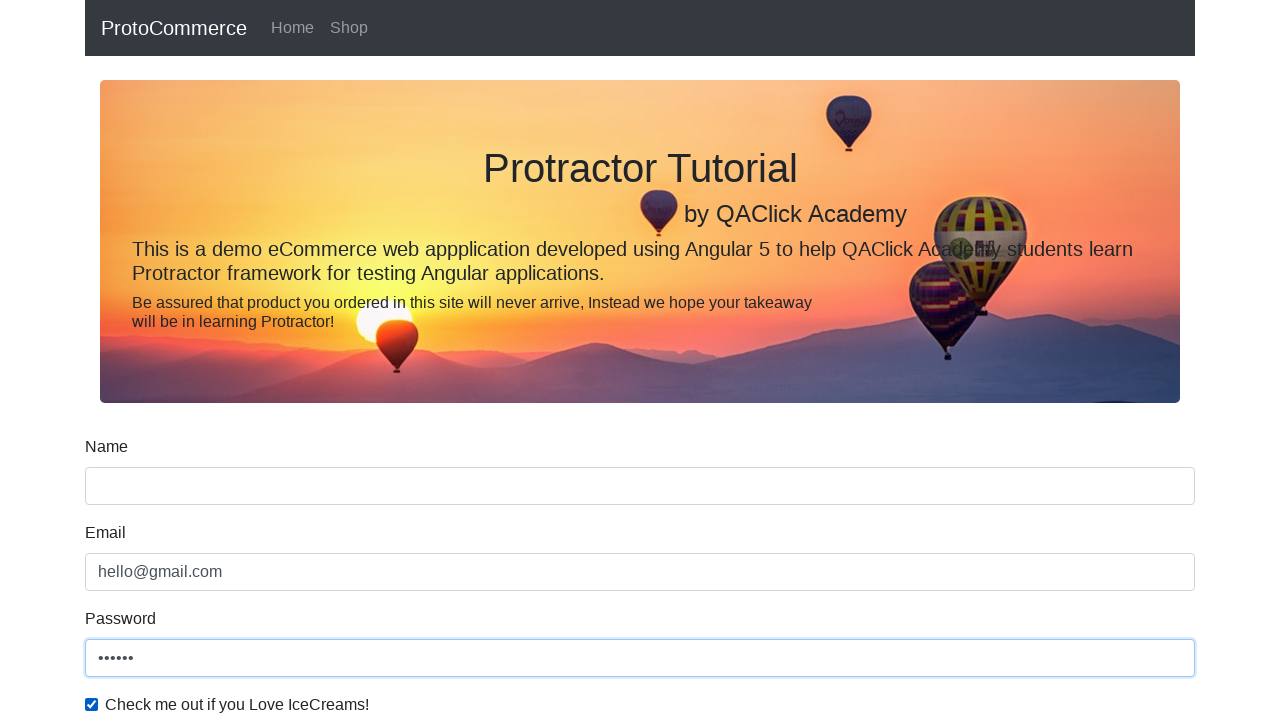

Filled name field with 'Neimv' on input[name='name']
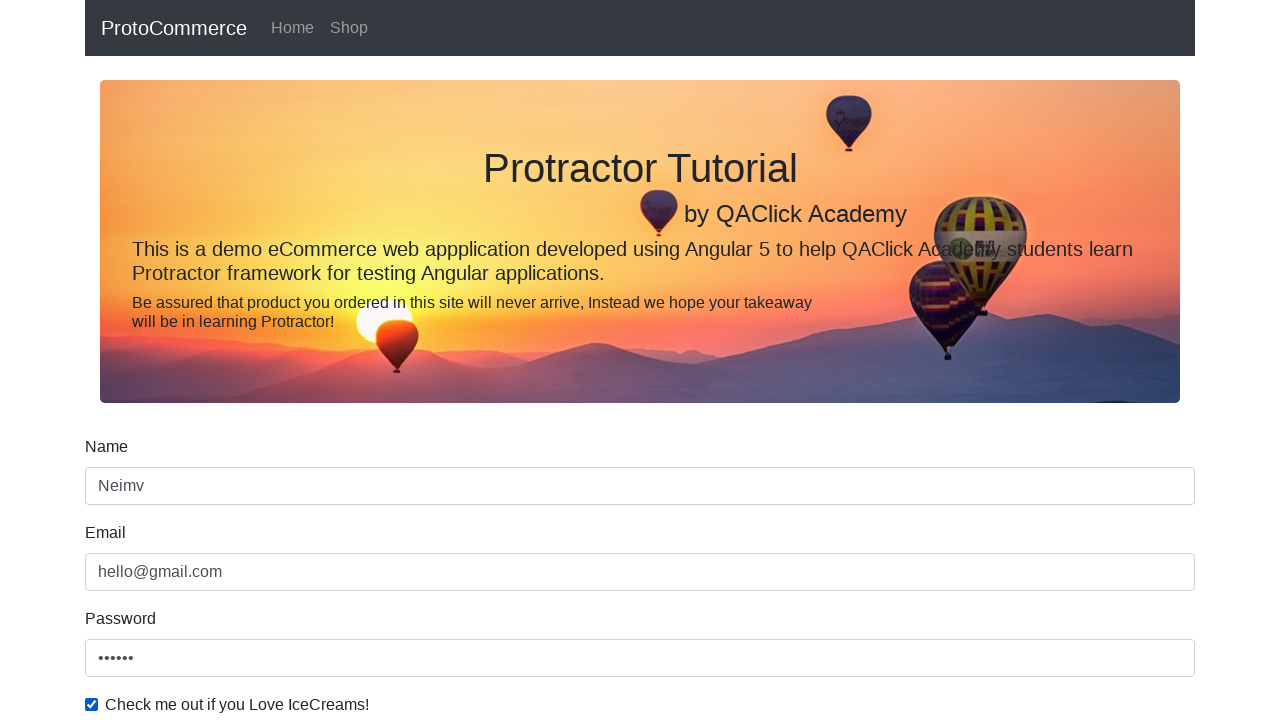

Selected first radio button option at (238, 360) on #inlineRadio1
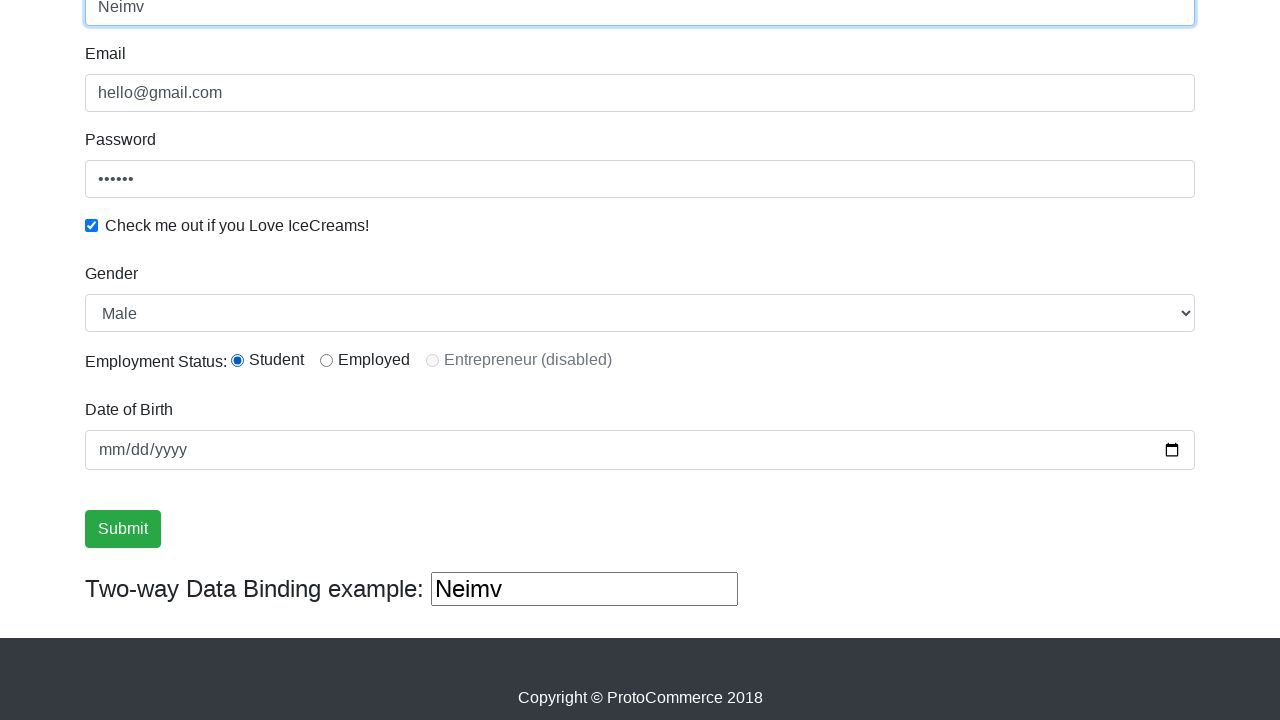

Selected 'Female' from dropdown on #exampleFormControlSelect1
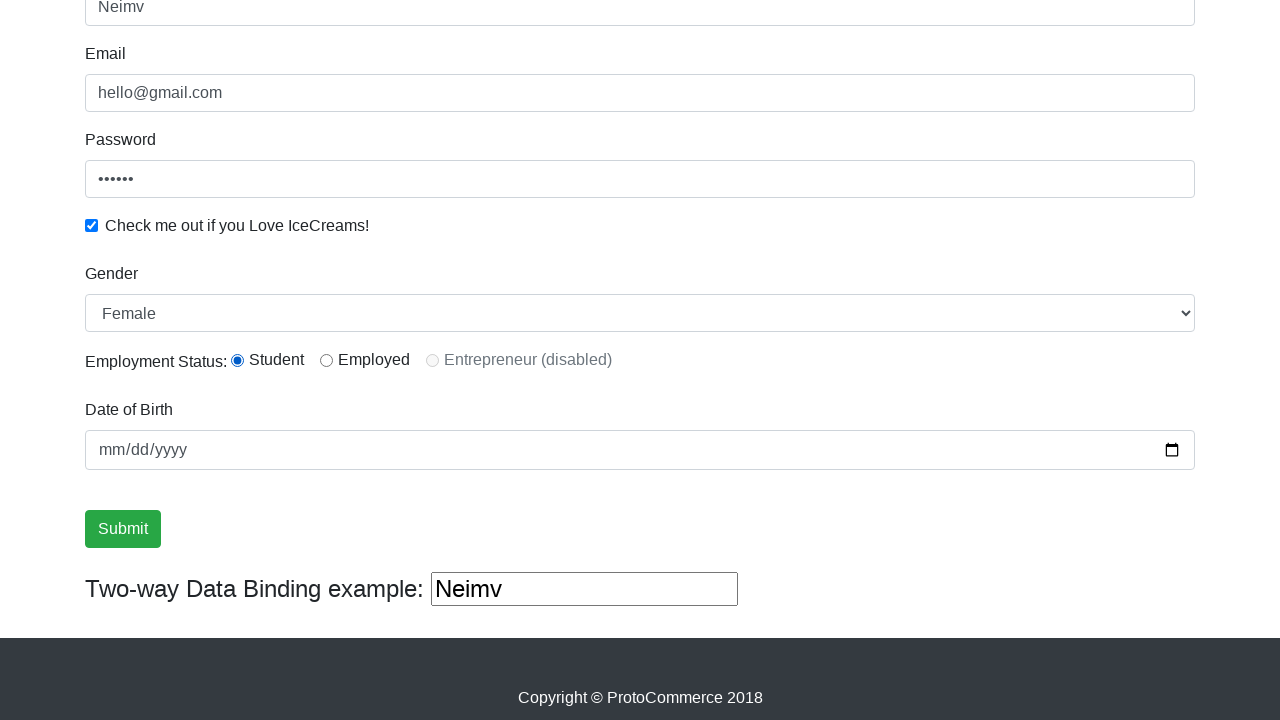

Selected first dropdown option (Male) on #exampleFormControlSelect1
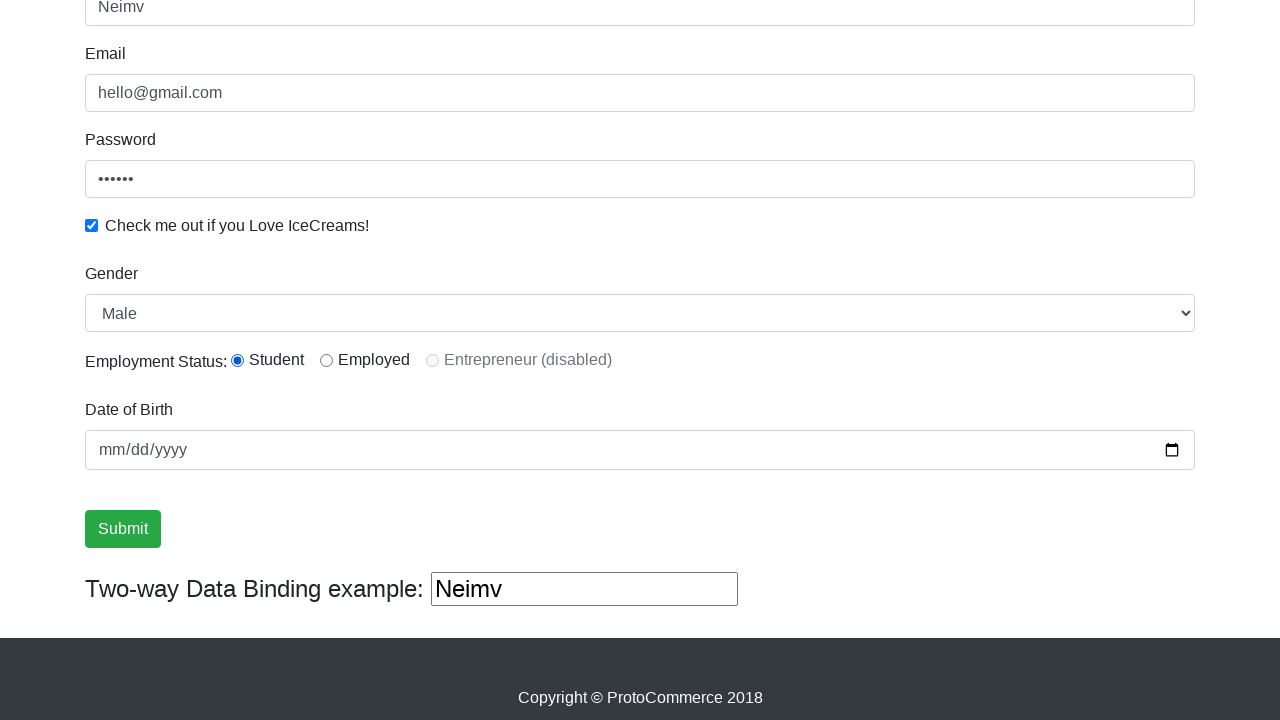

Clicked form submit button at (123, 529) on input[type='submit']
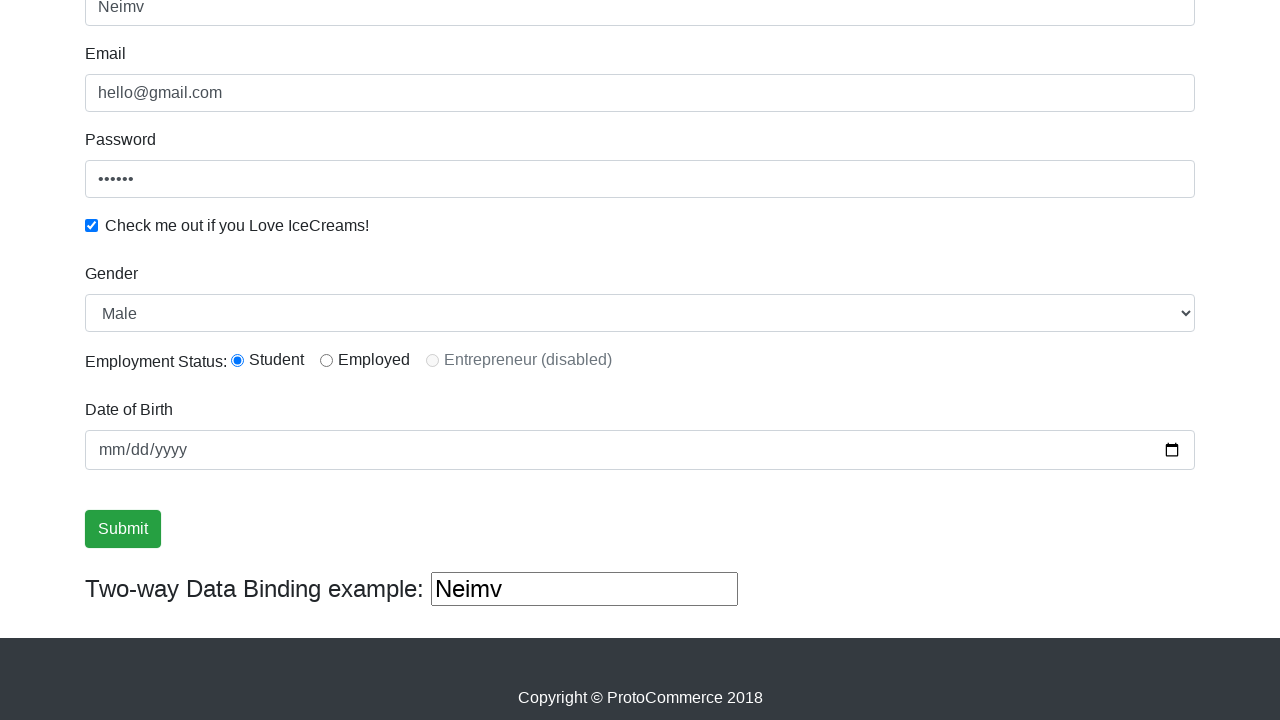

Success message appeared and loaded
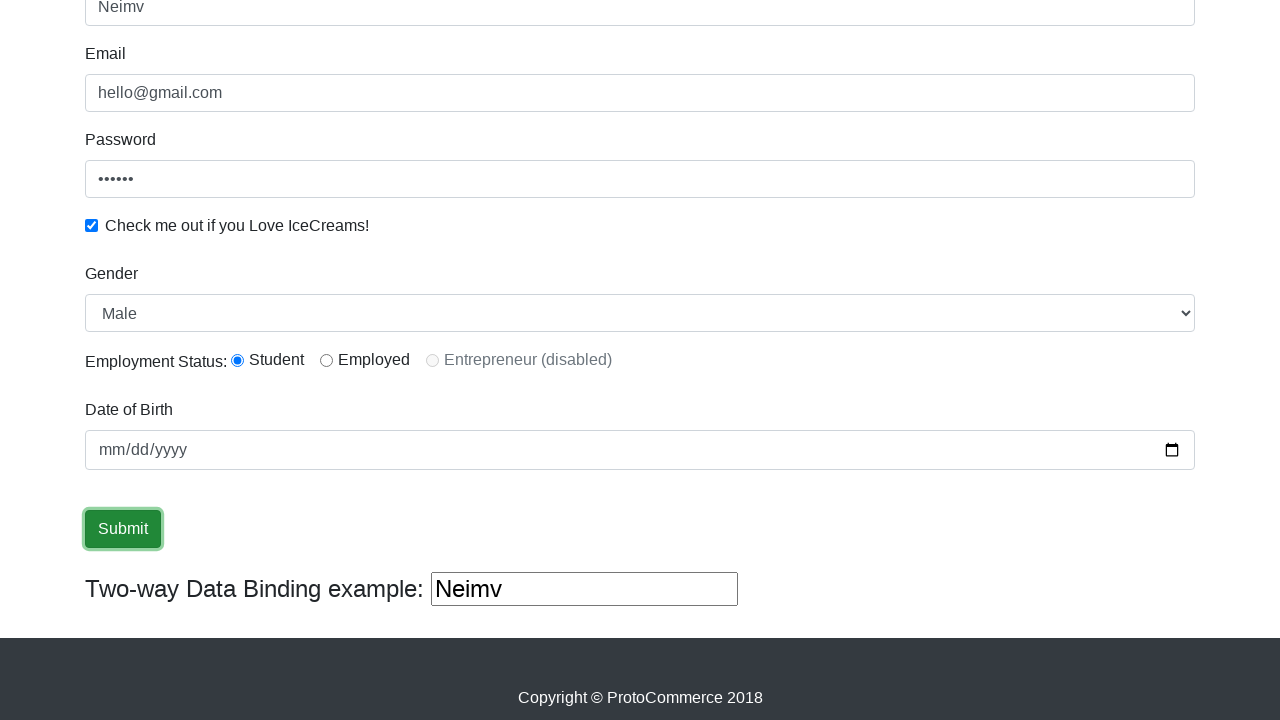

Verified 'Success' text in success message
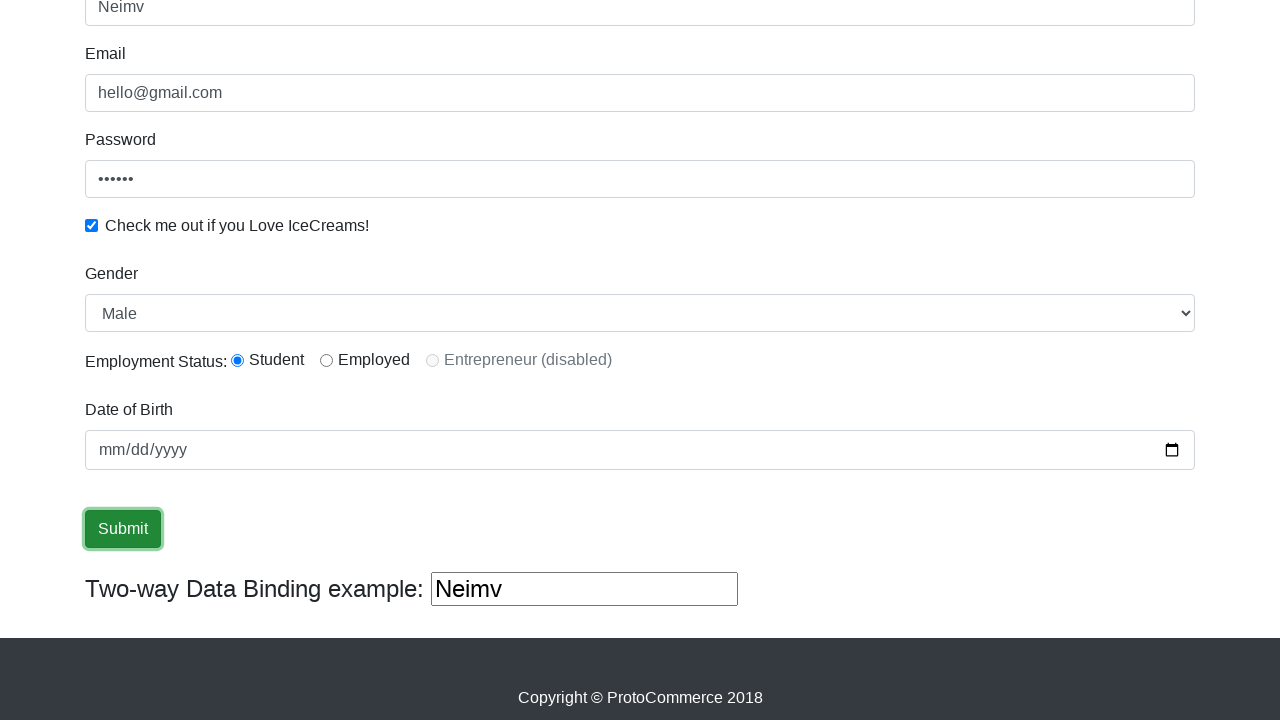

Filled additional text field with 'helloagain' on (//input[@type='text'])[3]
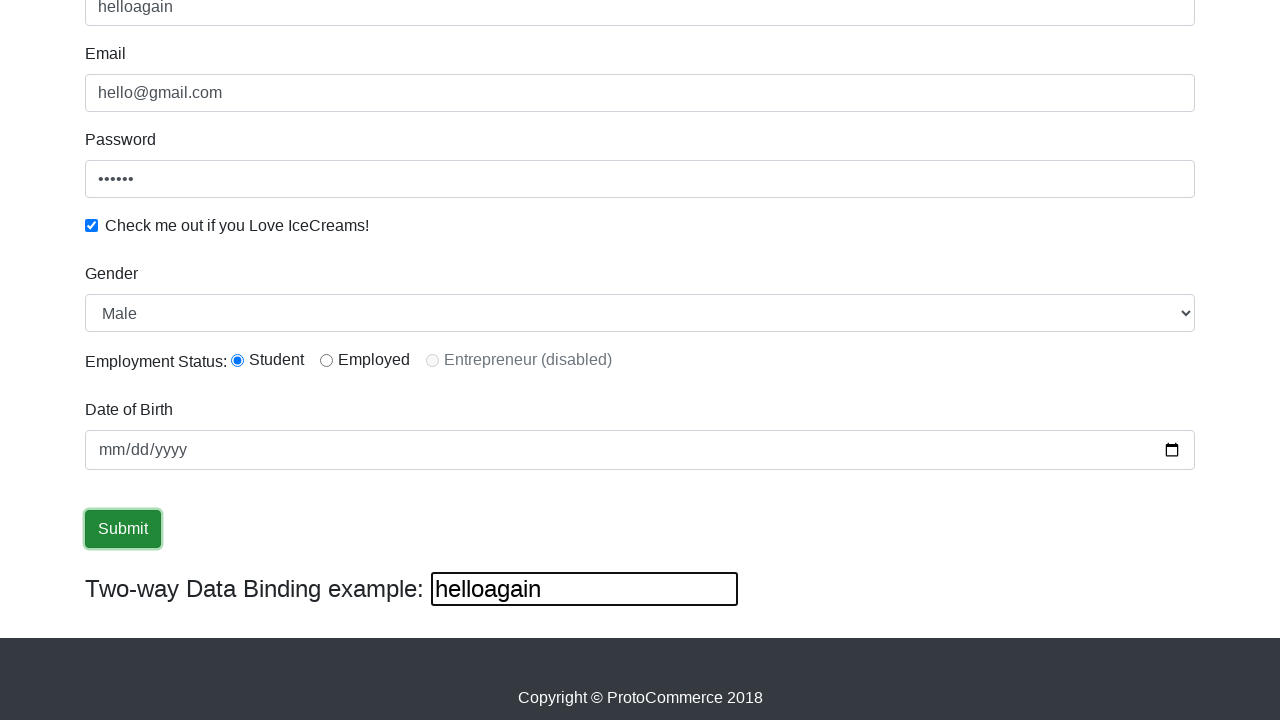

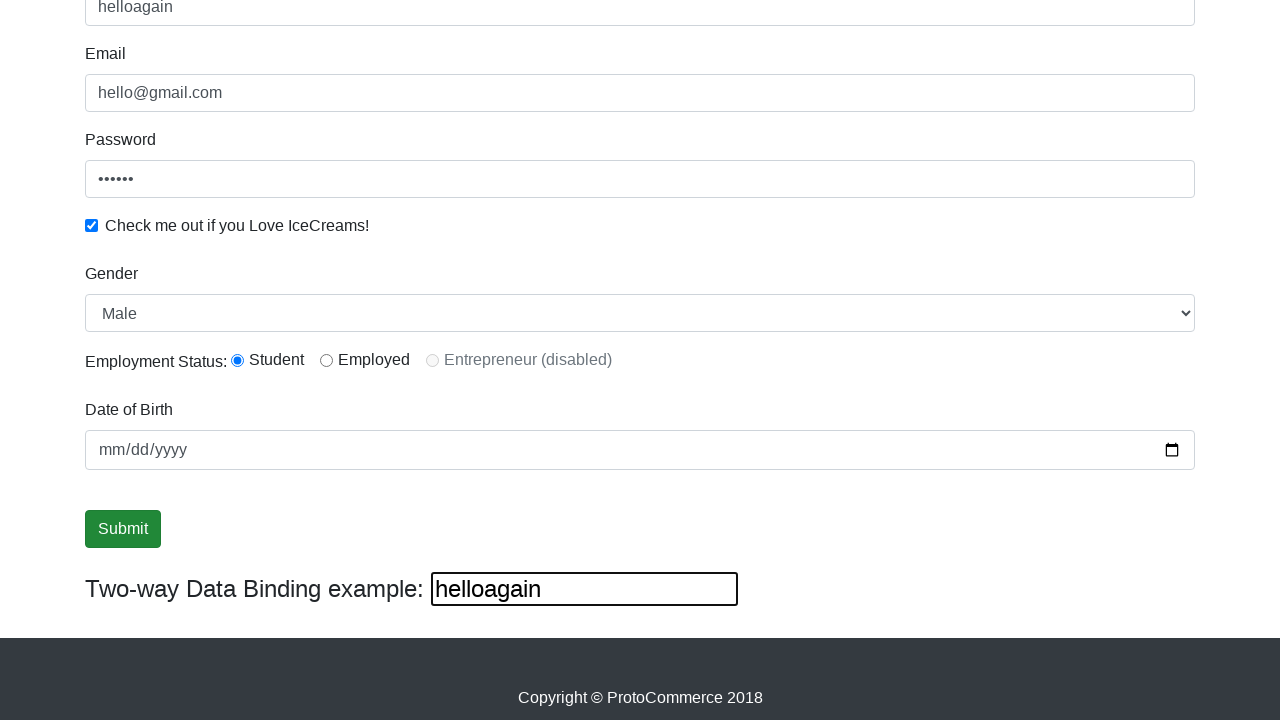